Tests closing a modal popup by detecting if it's visible and clicking the close button

Starting URL: https://the-internet.herokuapp.com/entry_ad

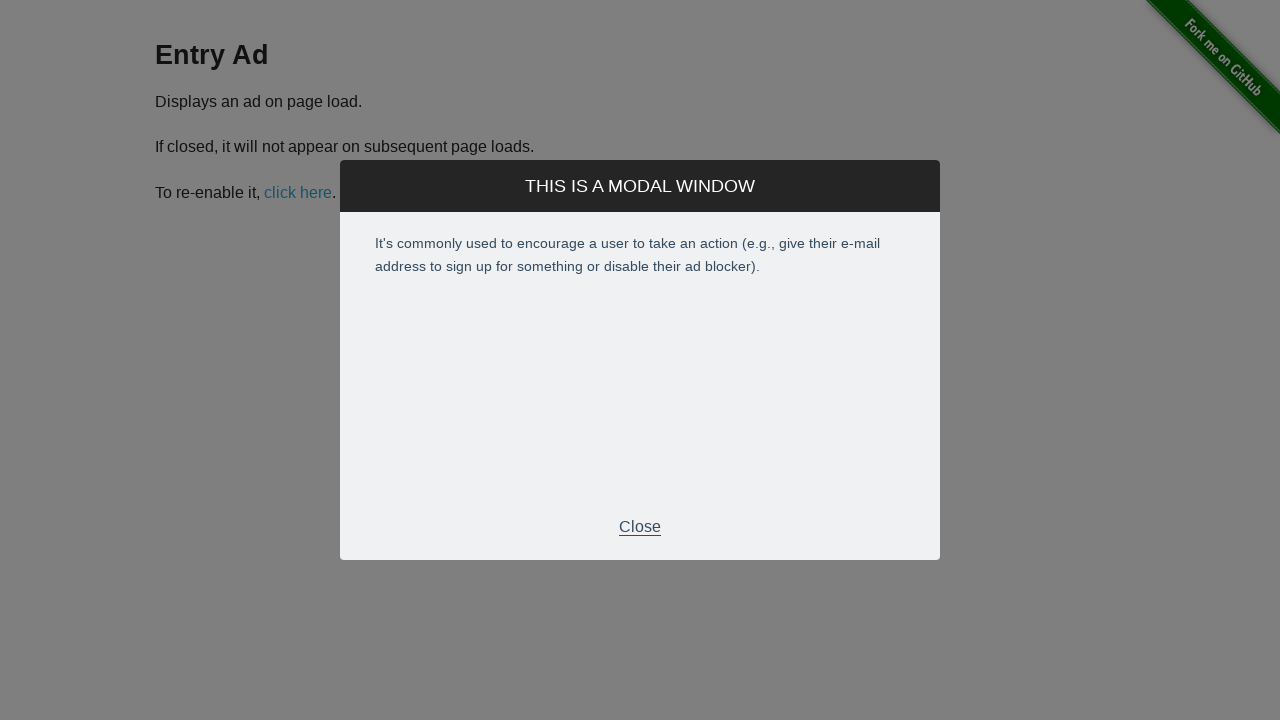

Modal popup became visible
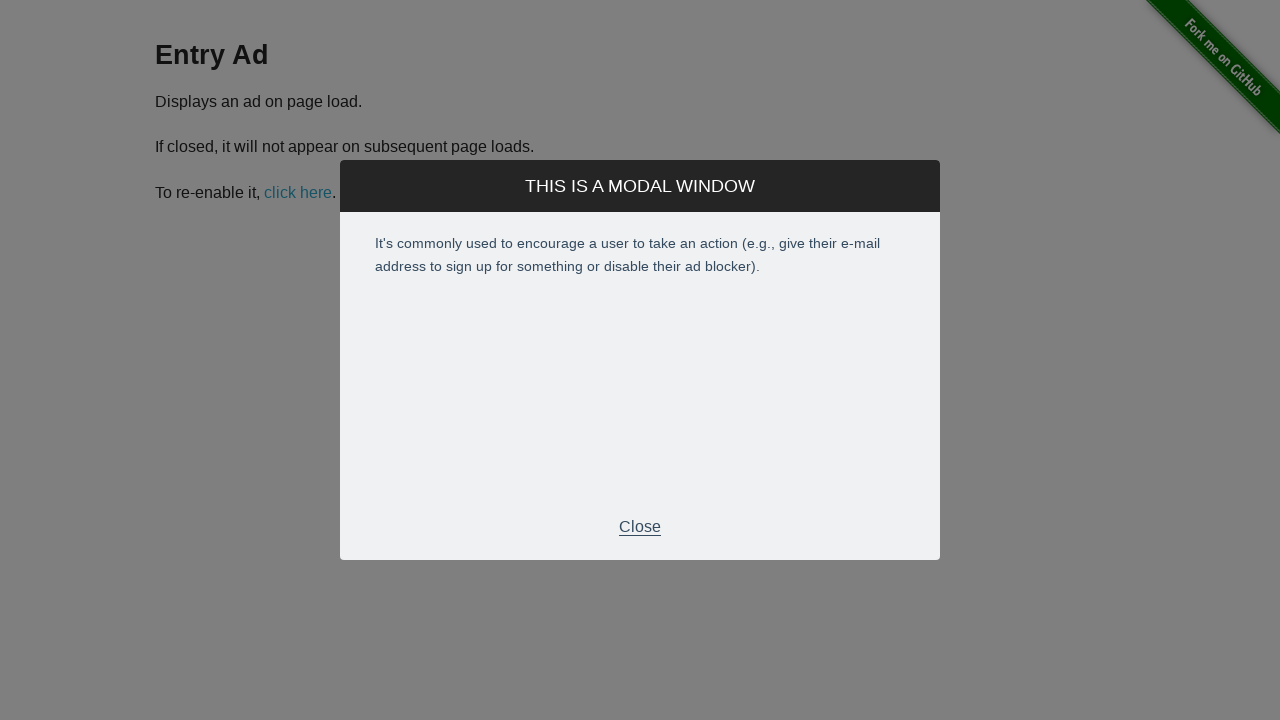

Clicked the close button in the modal footer at (640, 527) on xpath=//div[3]/p
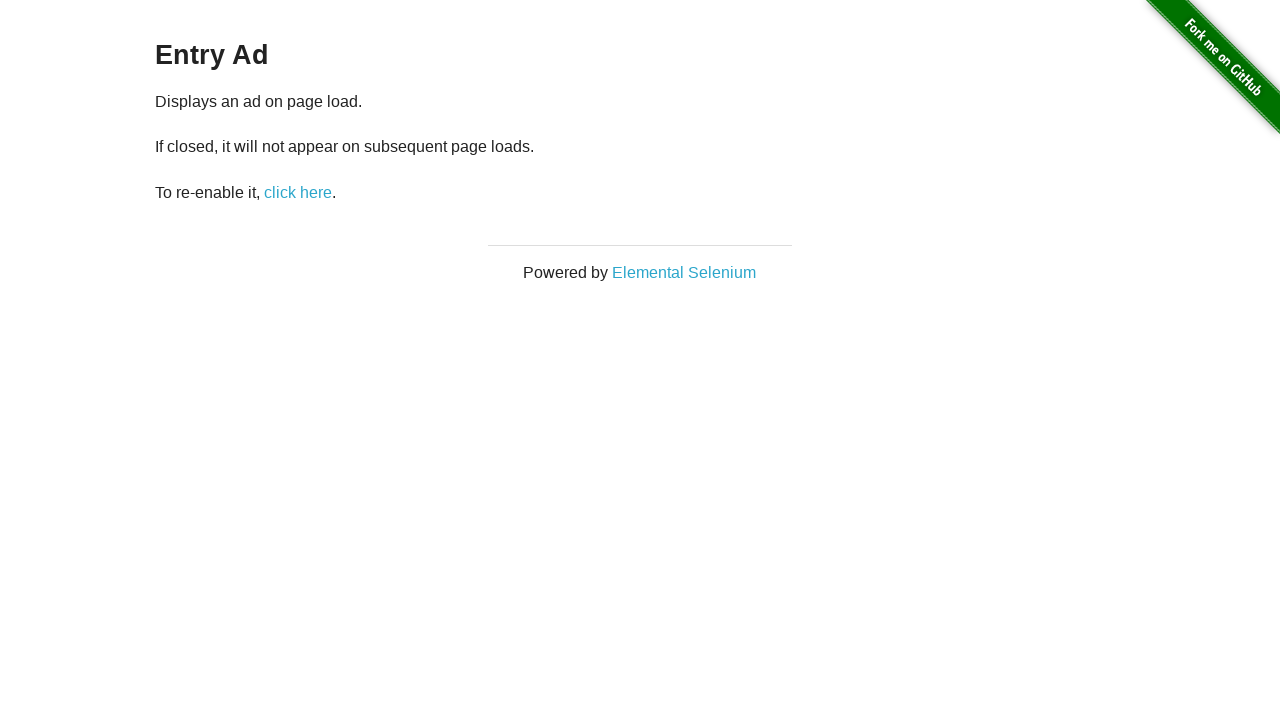

Modal popup closed successfully
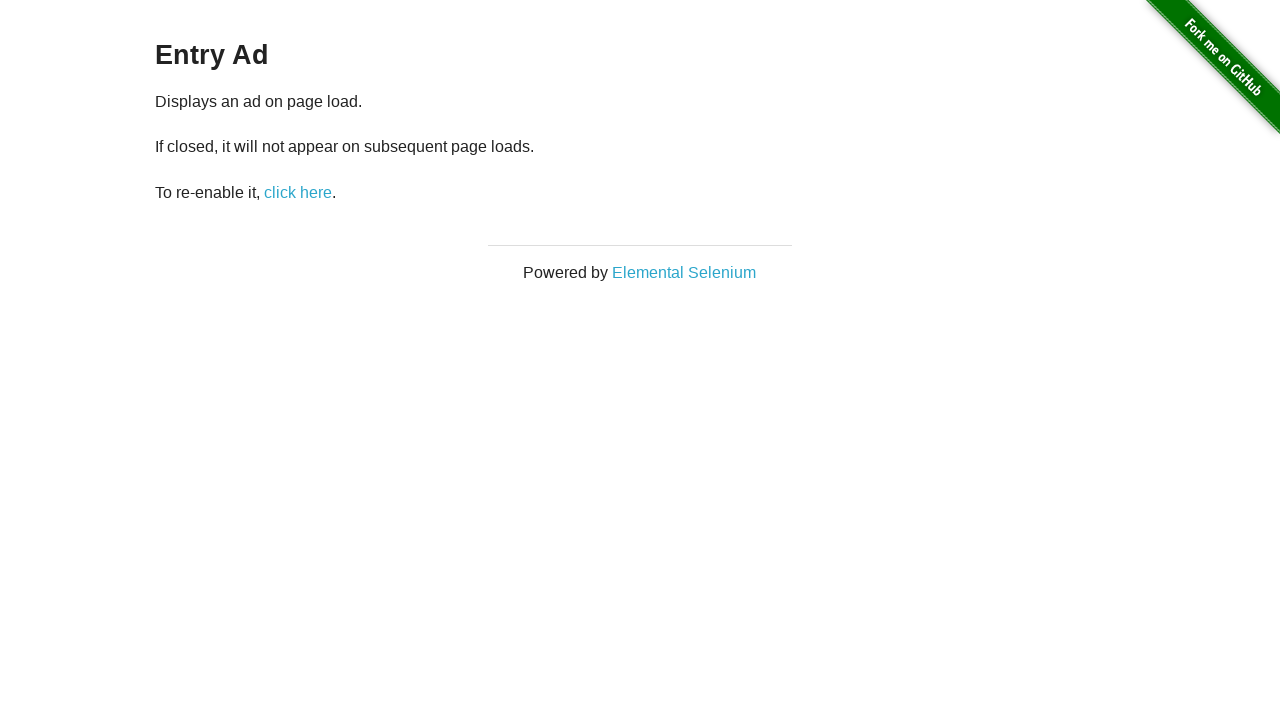

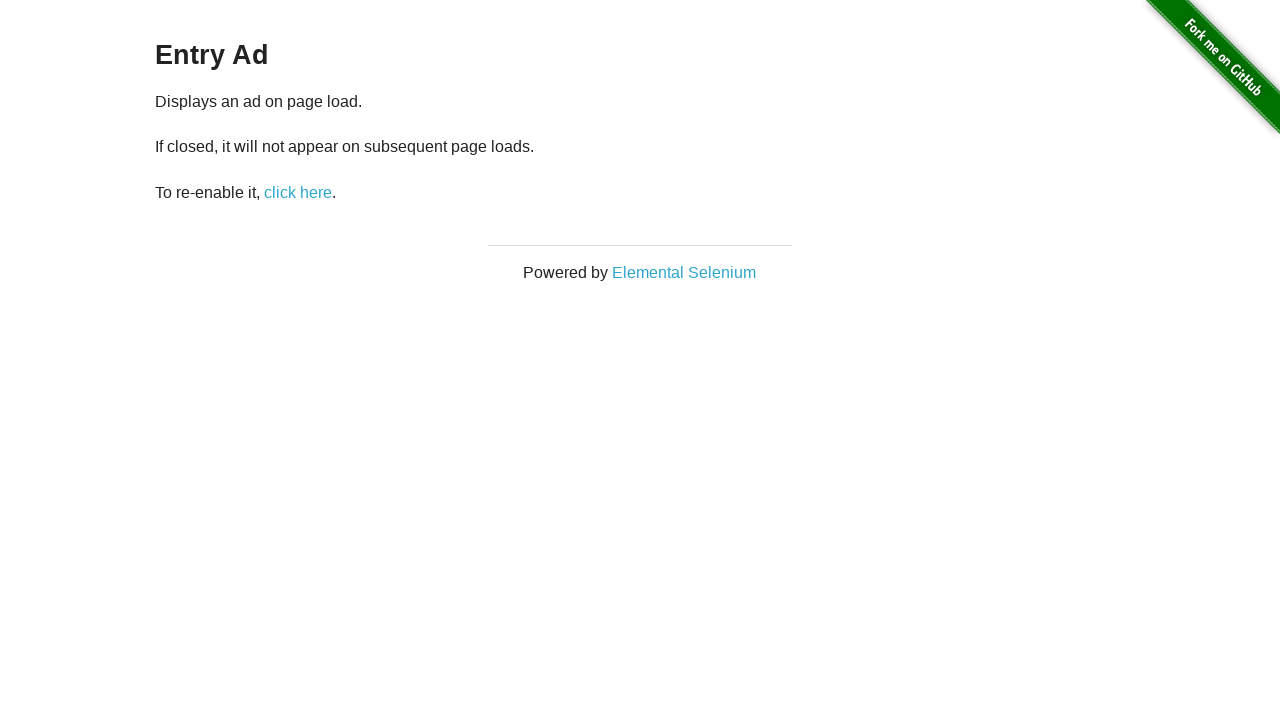